Tests removing products from cart by adding a product, navigating to cart, clicking the remove button, and verifying the product is removed.

Starting URL: http://automationexercise.com

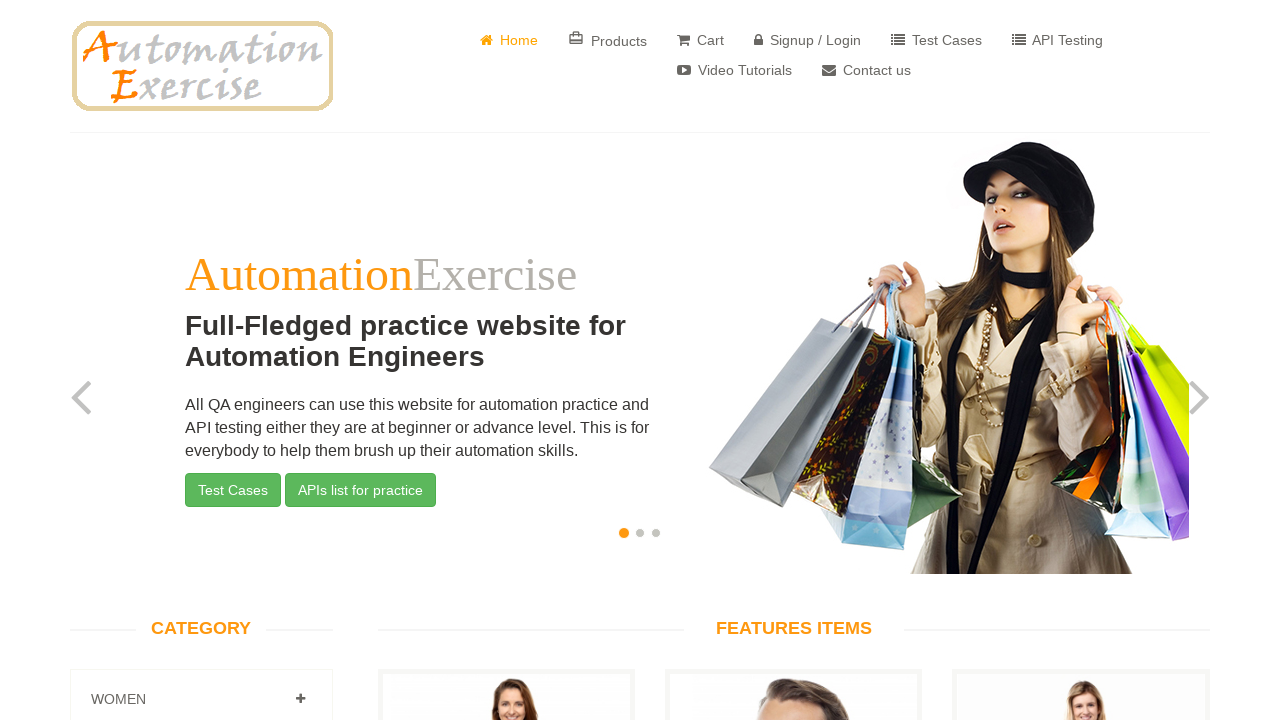

Home page loaded and body element is visible
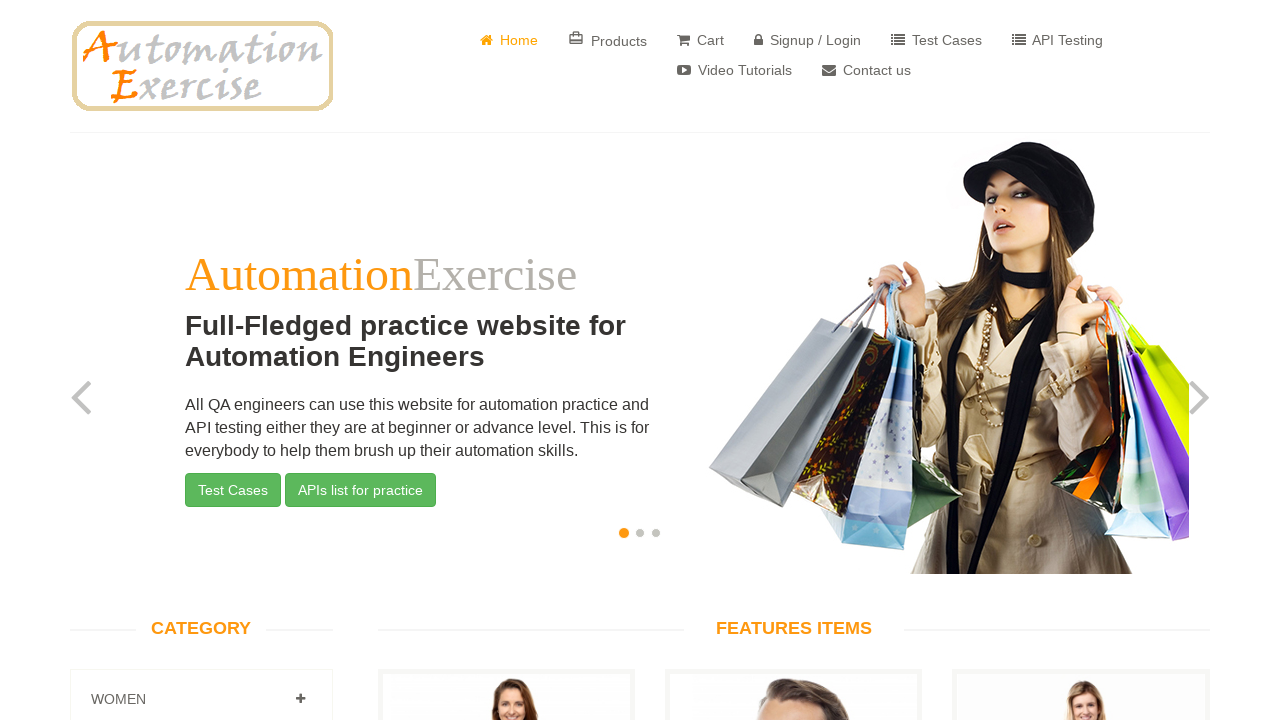

Hovered over first product in features items at (506, 510) on .features_items .product-image-wrapper:first-child
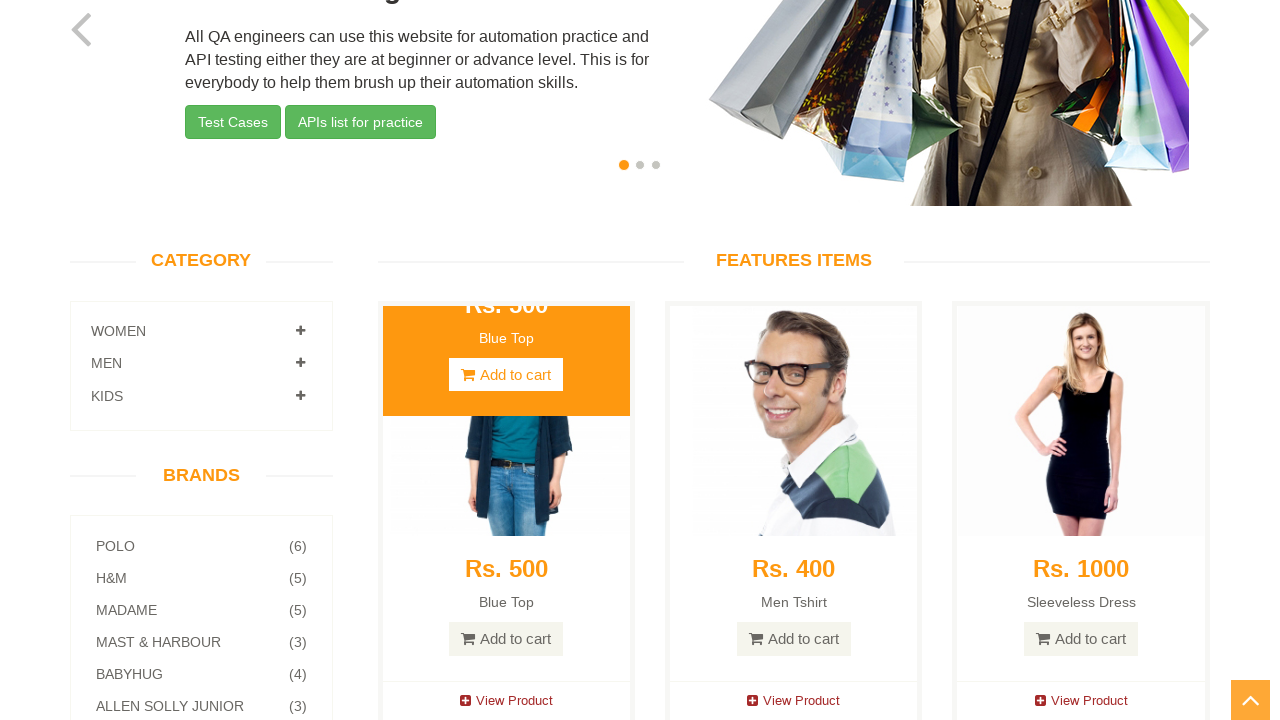

Clicked 'Add to Cart' button on first product at (506, 17) on .features_items .product-image-wrapper:first-child .add-to-cart
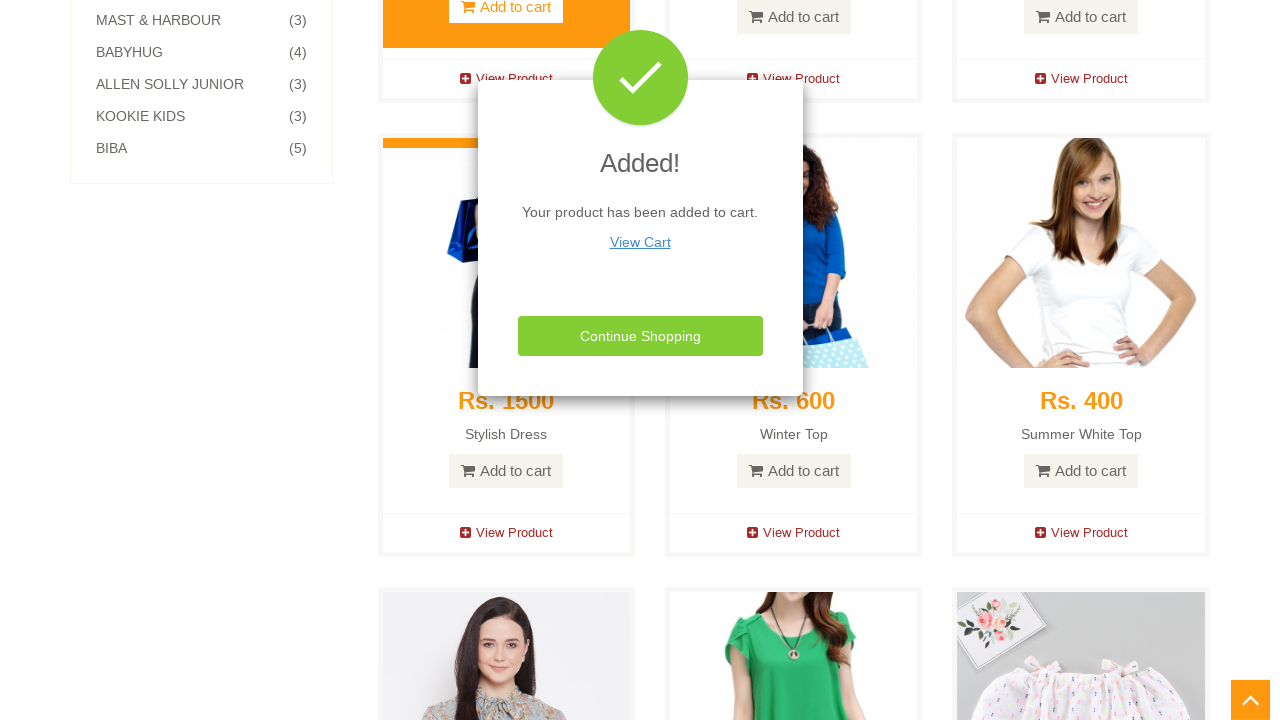

Clicked 'View Cart' link in modal at (640, 242) on a:has-text('View Cart')
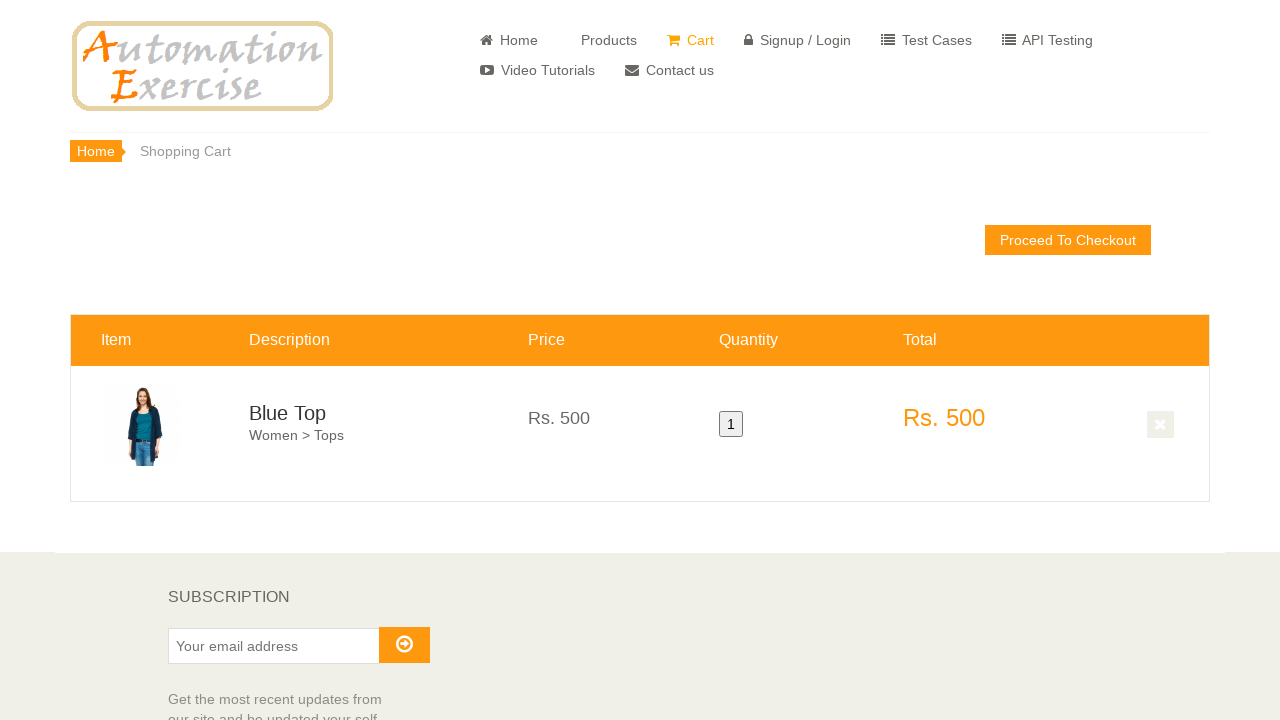

Cart page loaded and cart info table is visible
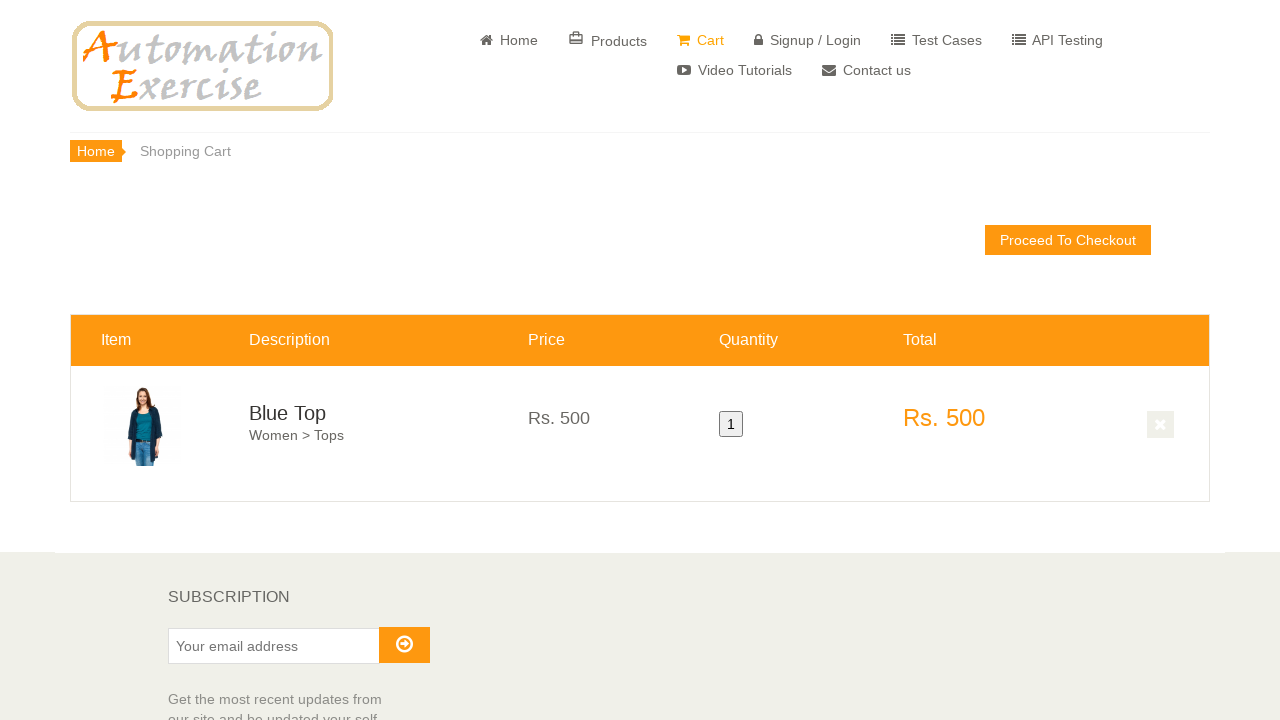

Clicked remove button to delete product from cart at (1161, 425) on .cart_quantity_delete
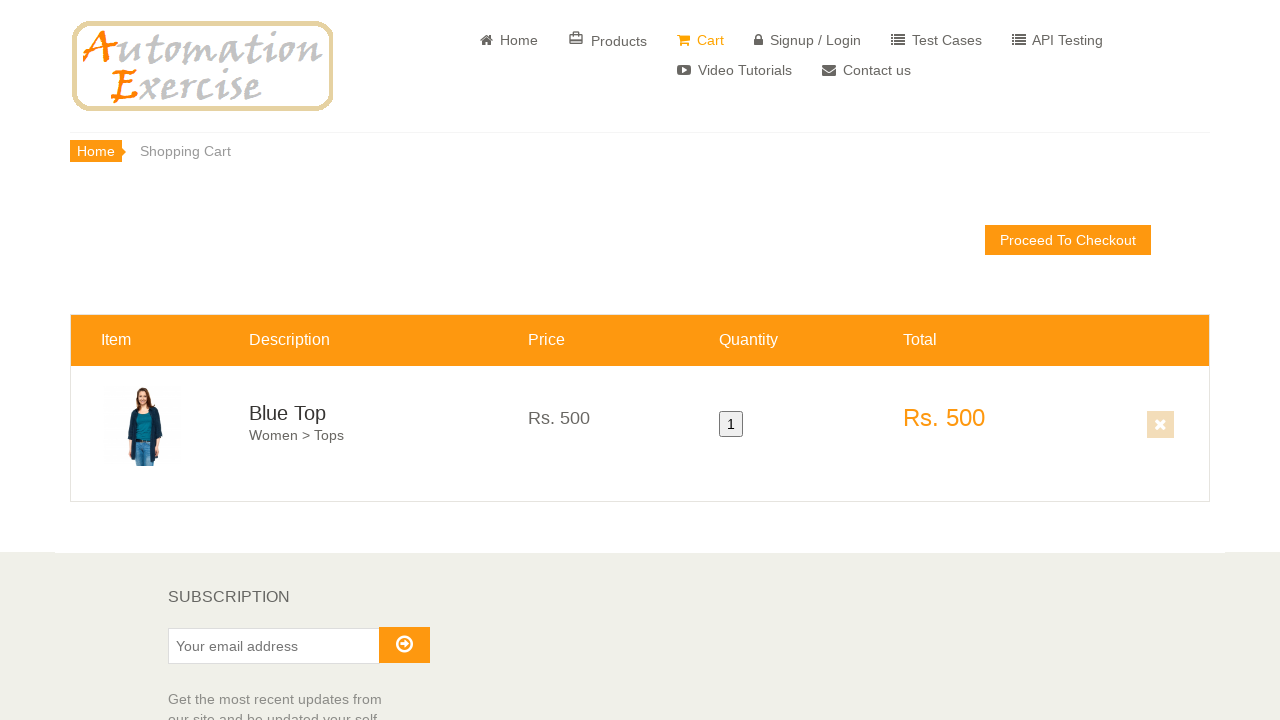

Product removed successfully - cart is now empty
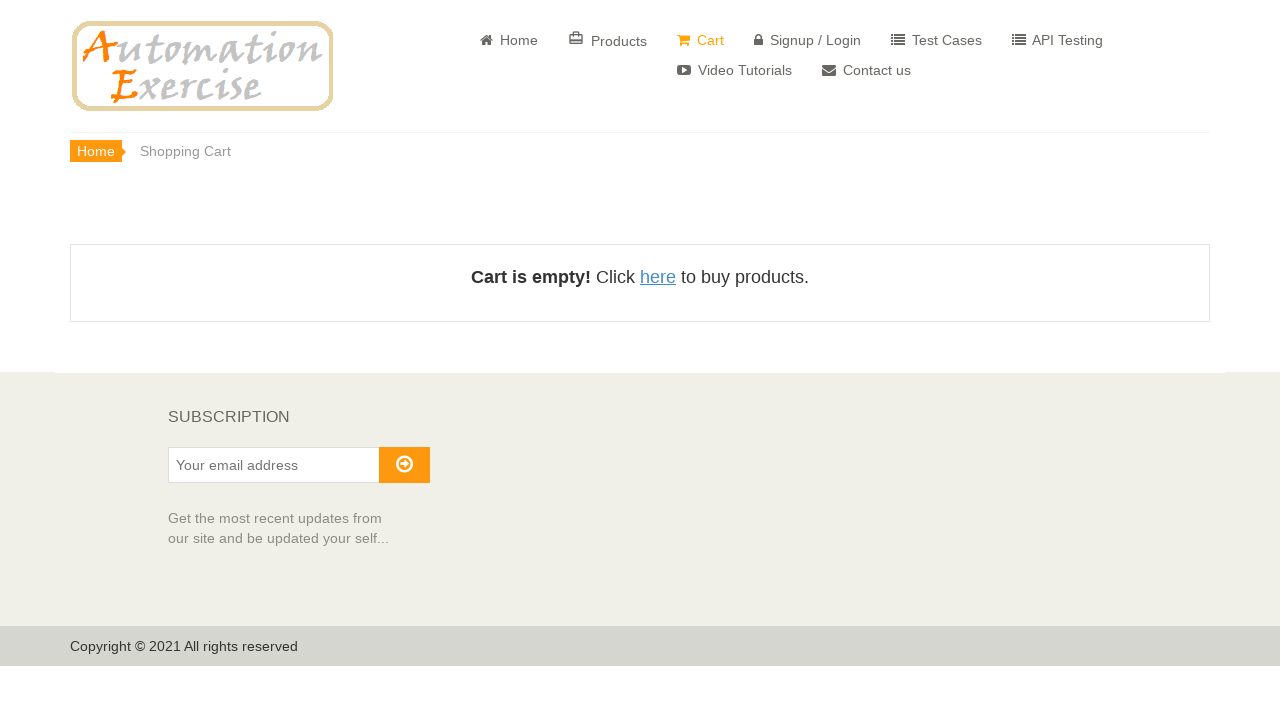

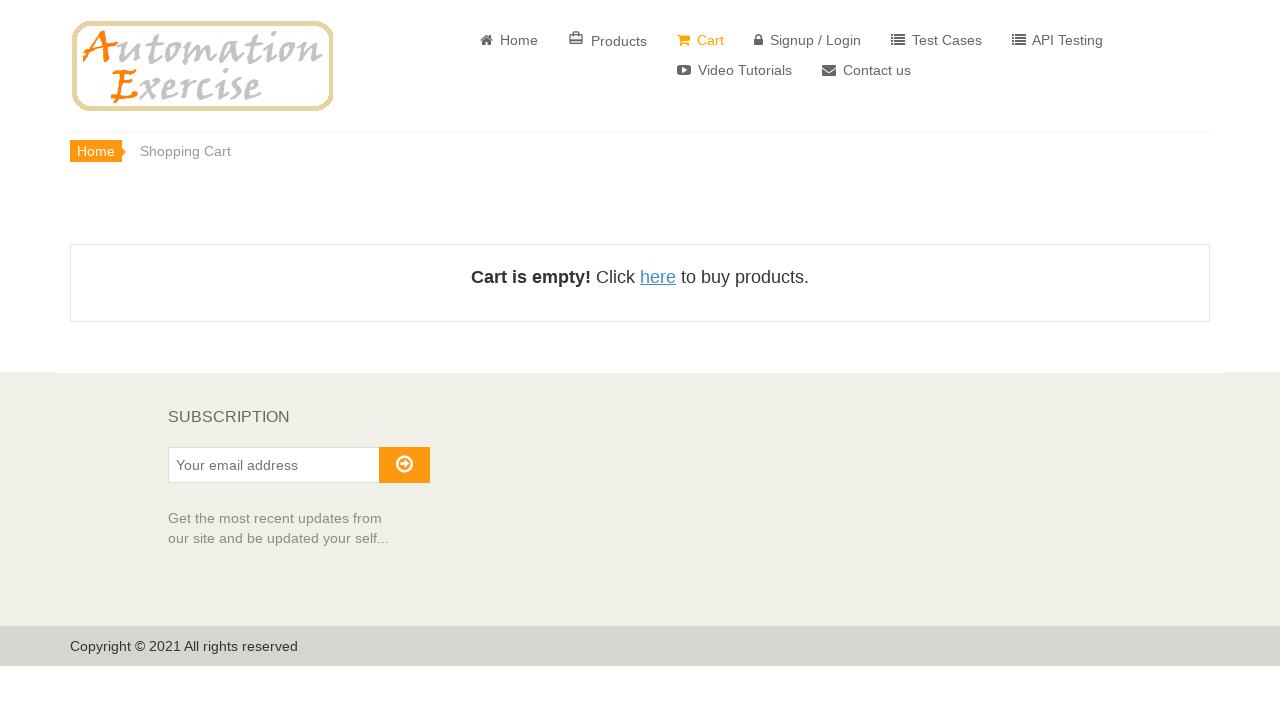